Fills the registration form with valid data and submits to create a new user account

Starting URL: https://parabank.parasoft.com/parabank/index.htm

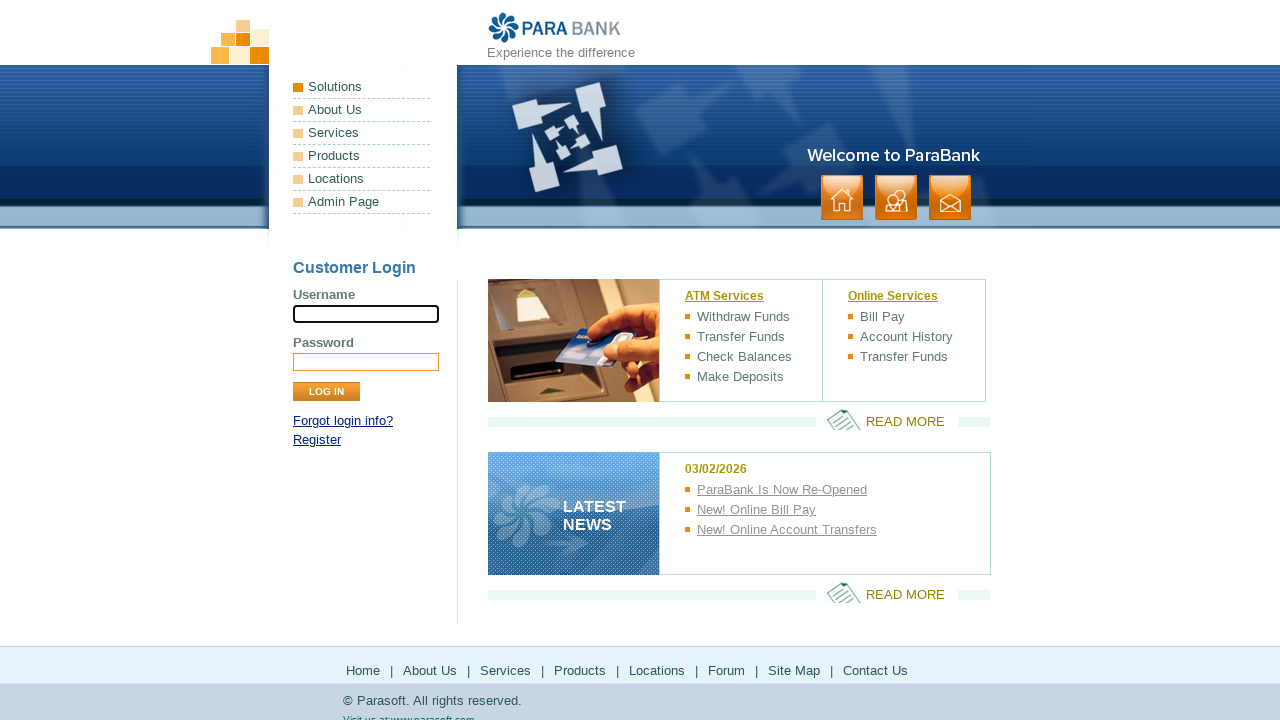

Clicked registration link at (317, 440) on a[href*='register']
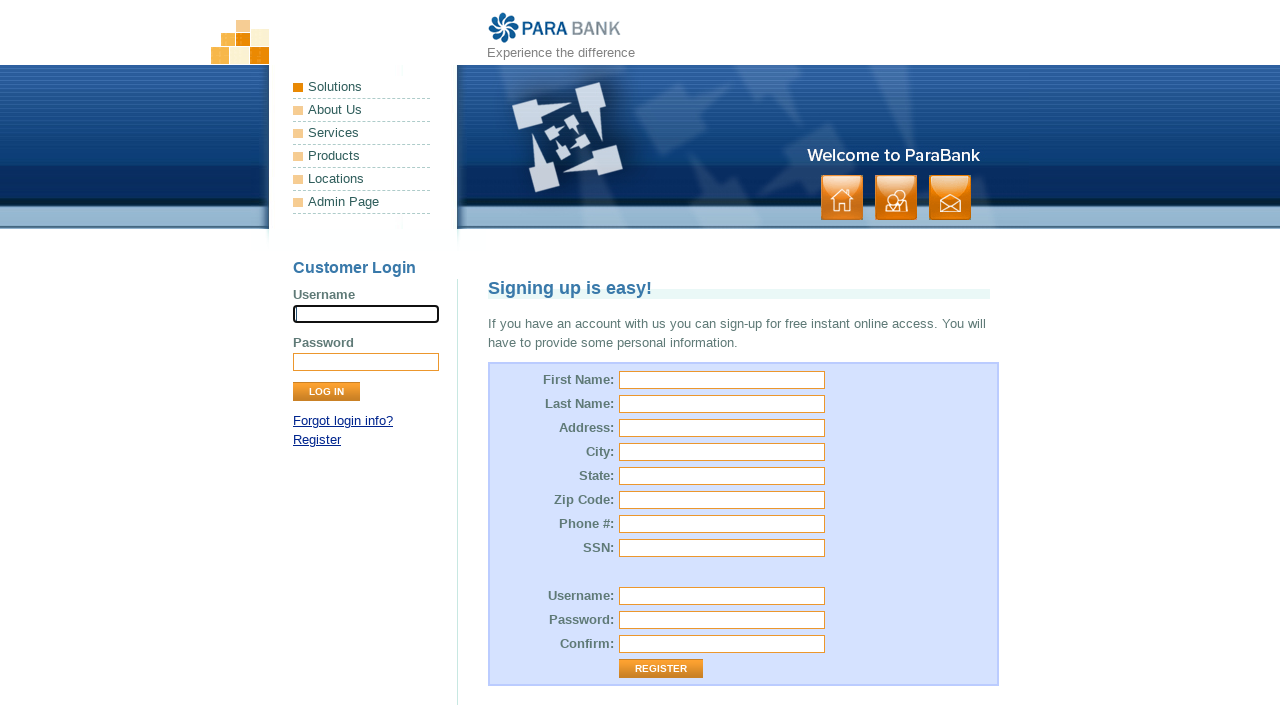

Registration form loaded and first name field is visible
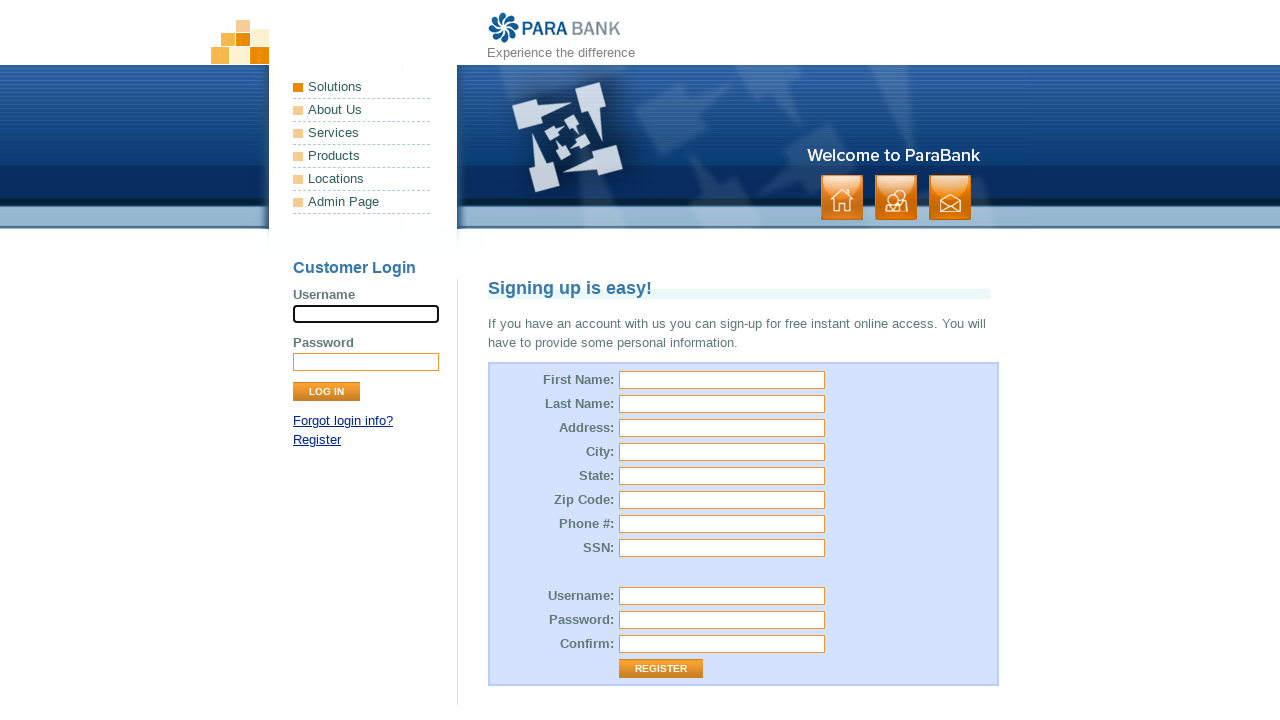

Filled first name field with 'John' on input[id='customer.firstName']
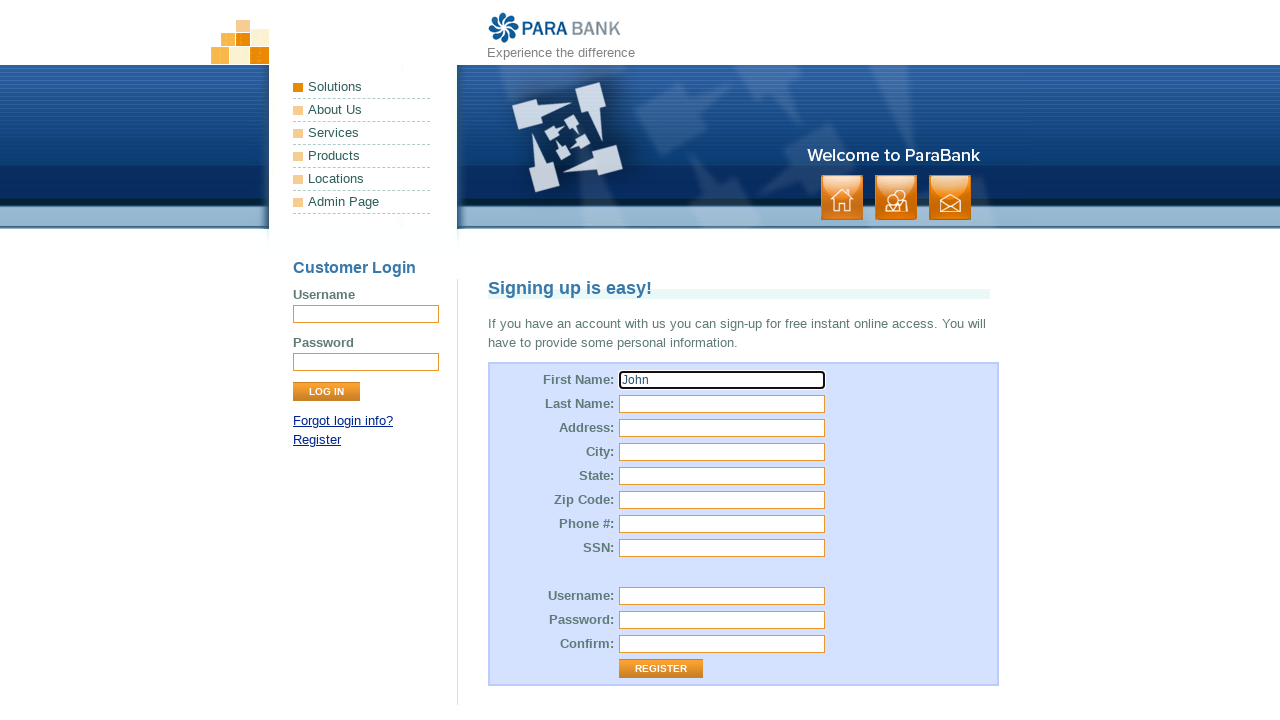

Filled last name field with 'Smith' on input[id='customer.lastName']
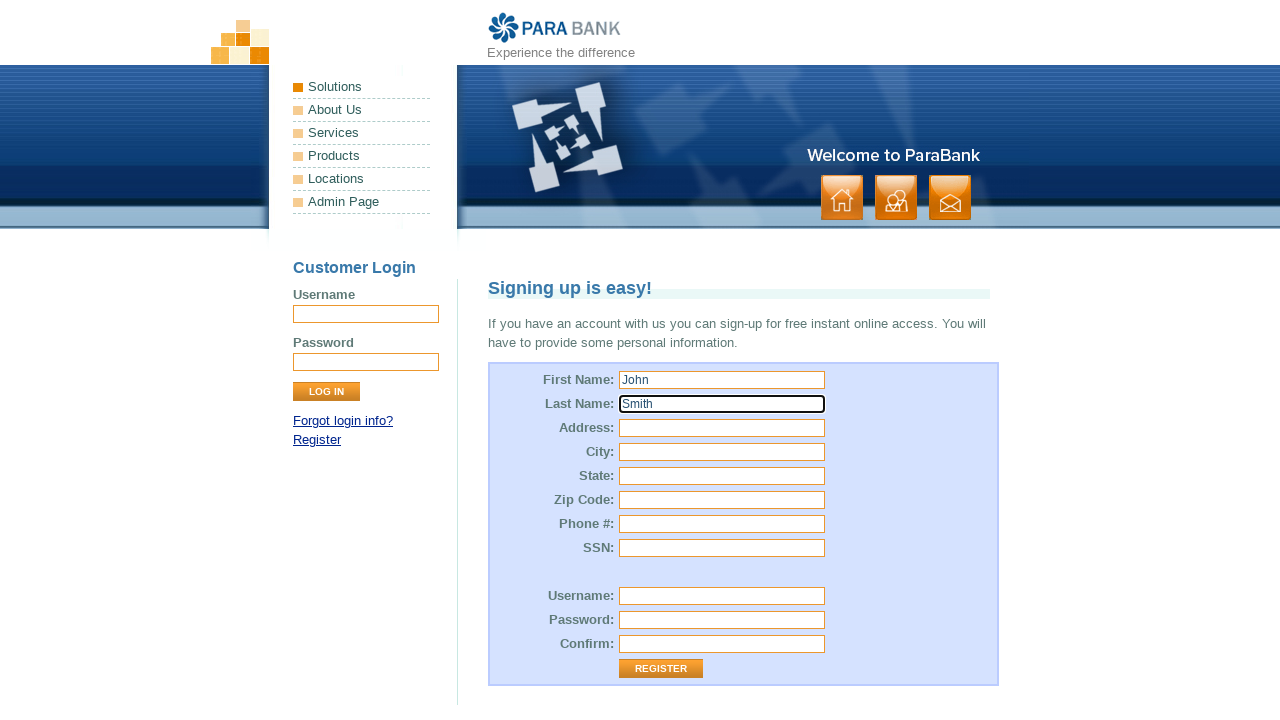

Filled street address field with '123 Main Street' on input[id='customer.address.street']
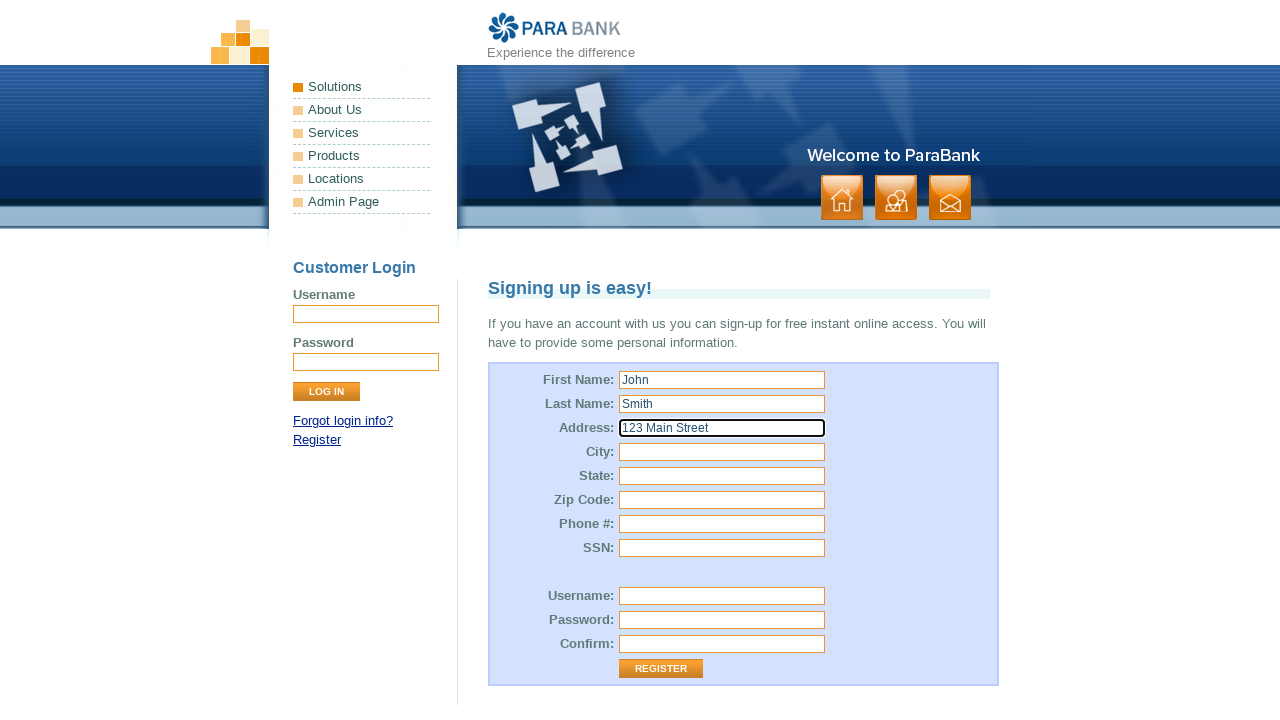

Filled city field with 'Boston' on input[id='customer.address.city']
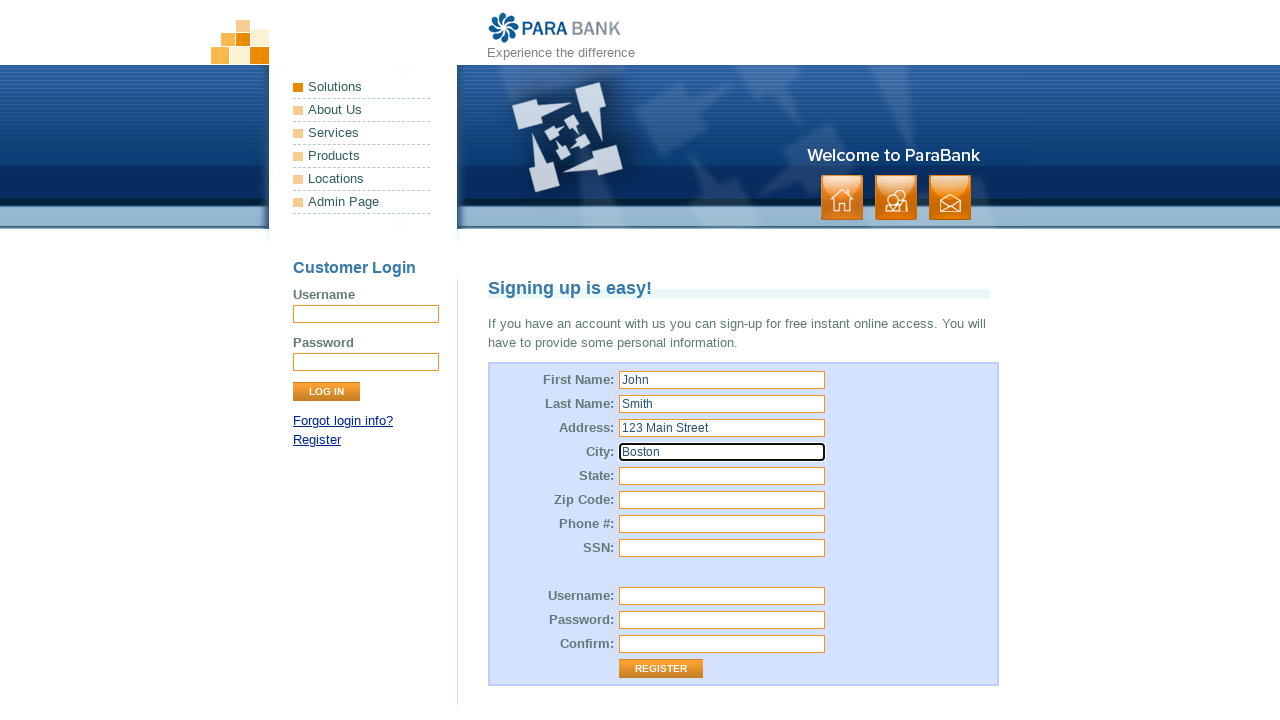

Filled state field with 'Massachusetts' on input[id='customer.address.state']
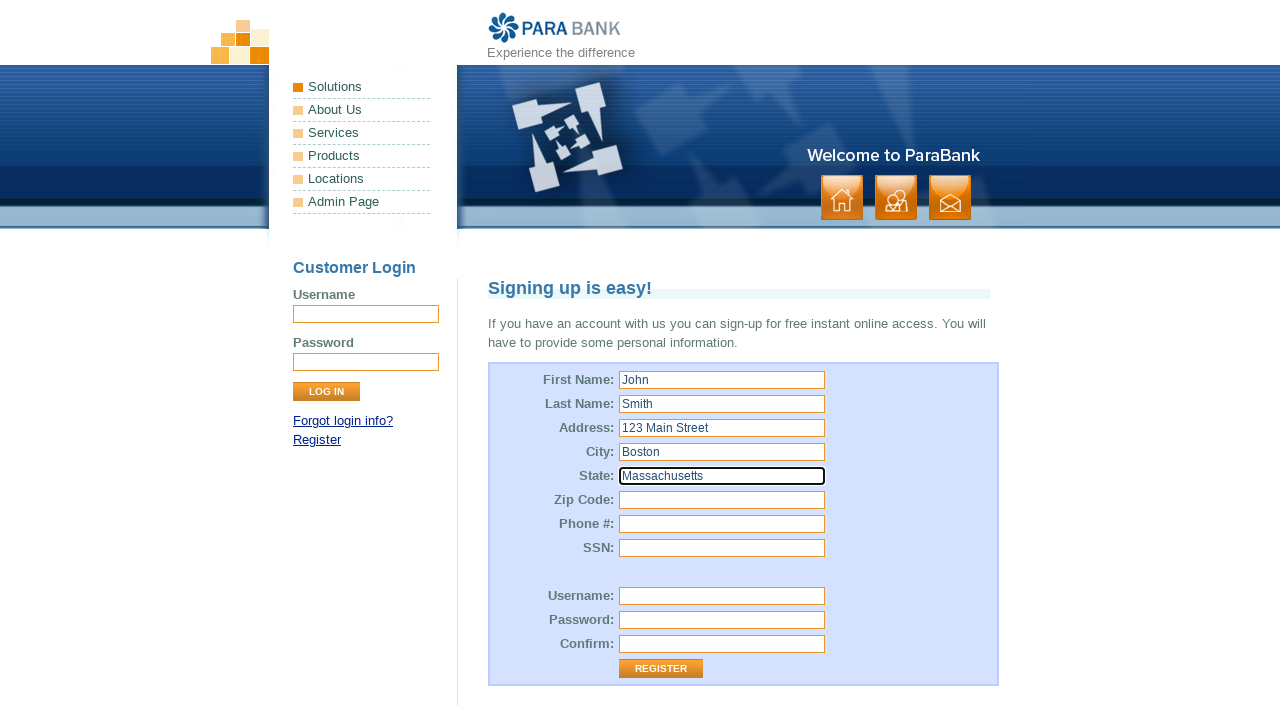

Filled zip code field with '02101' on input[id='customer.address.zipCode']
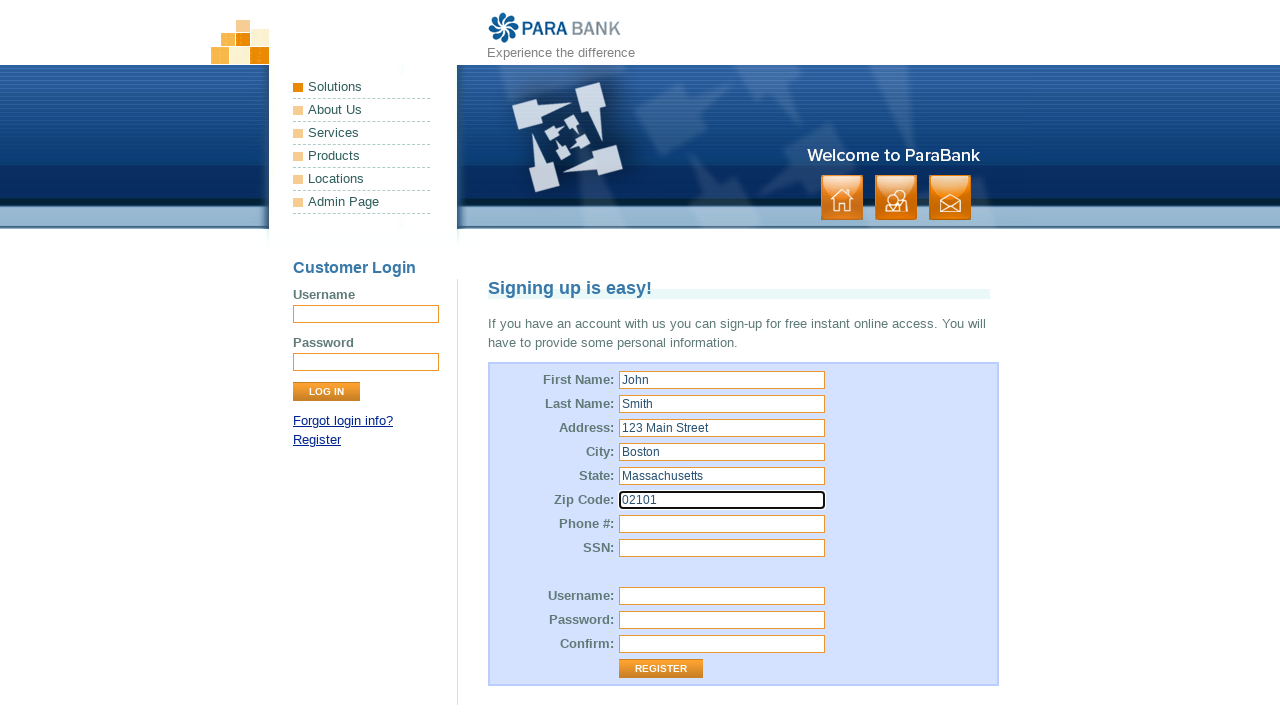

Filled phone number field with '6175551234' on input[id='customer.phoneNumber']
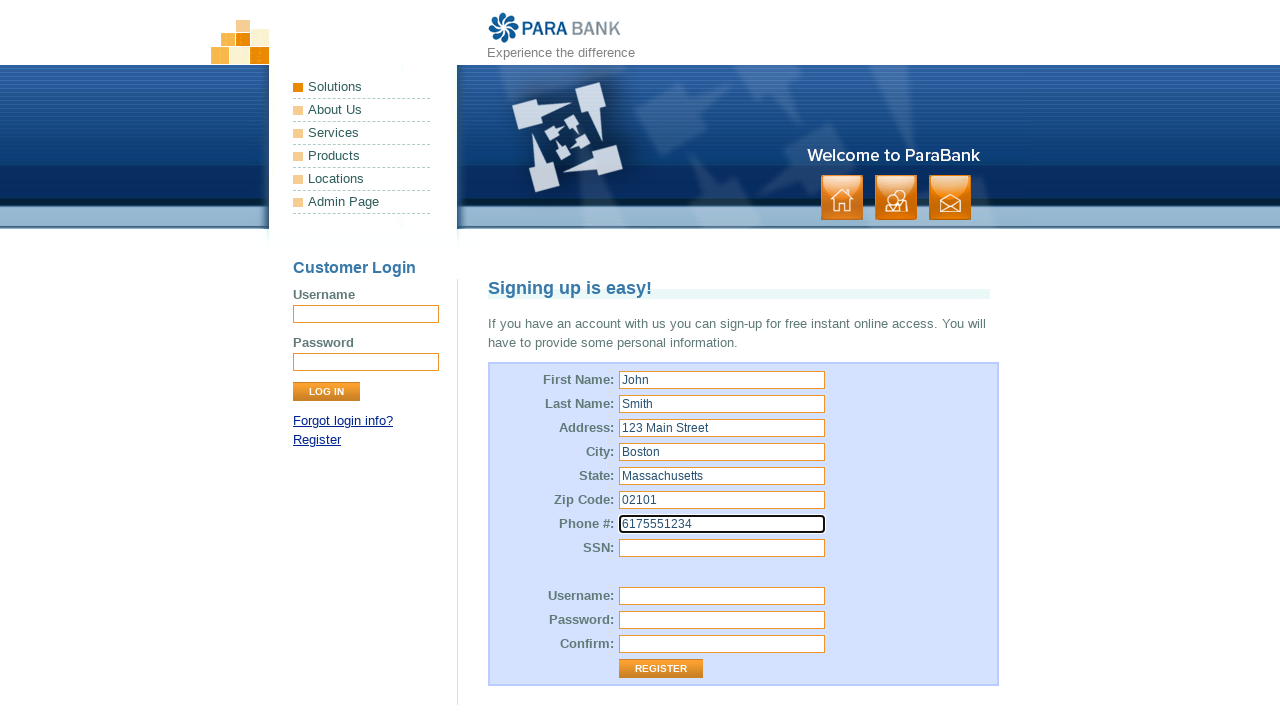

Filled SSN field with '123456789' on input[id='customer.ssn']
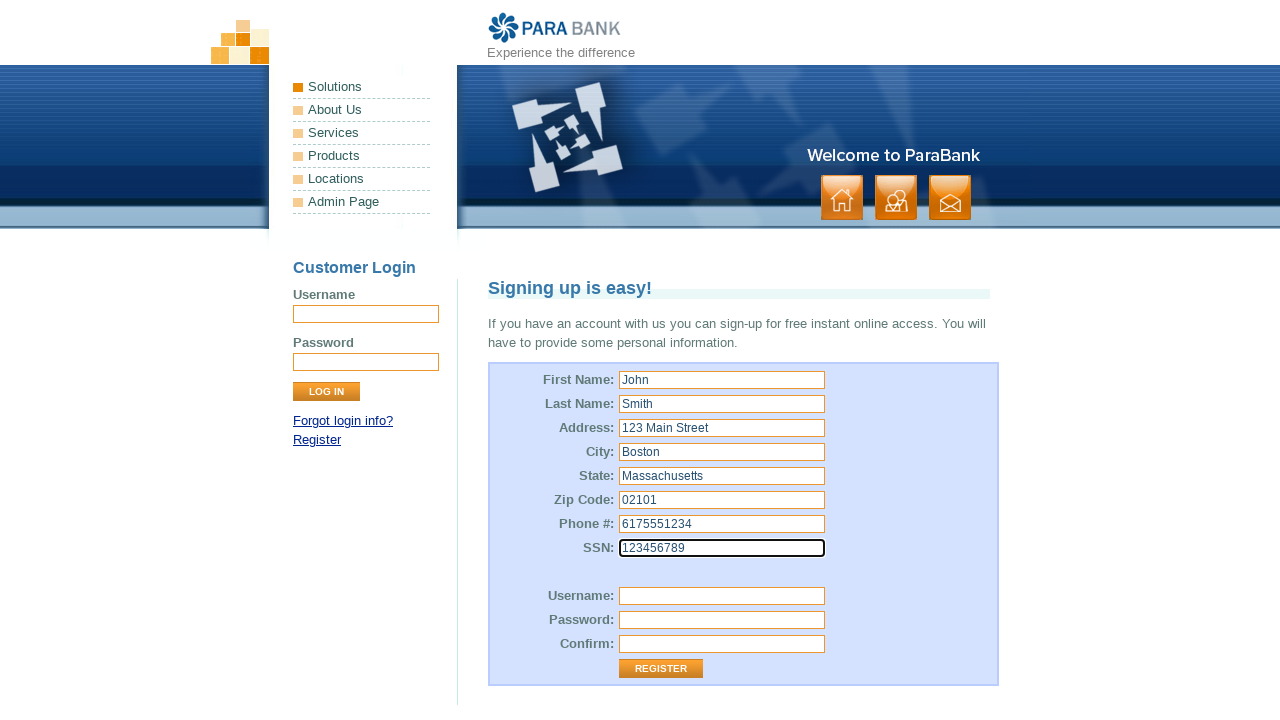

Filled username field with 'johnsmith2024' on input[id='customer.username']
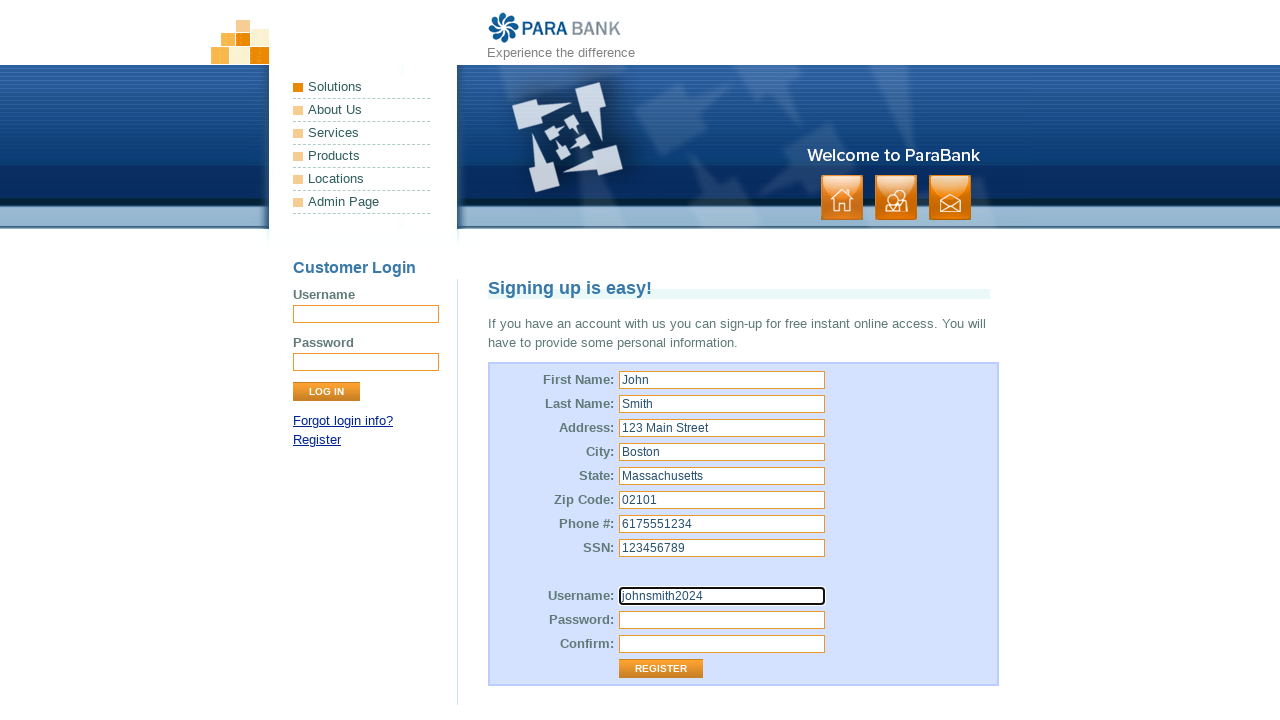

Filled password field with 'SecurePass123' on input[id='customer.password']
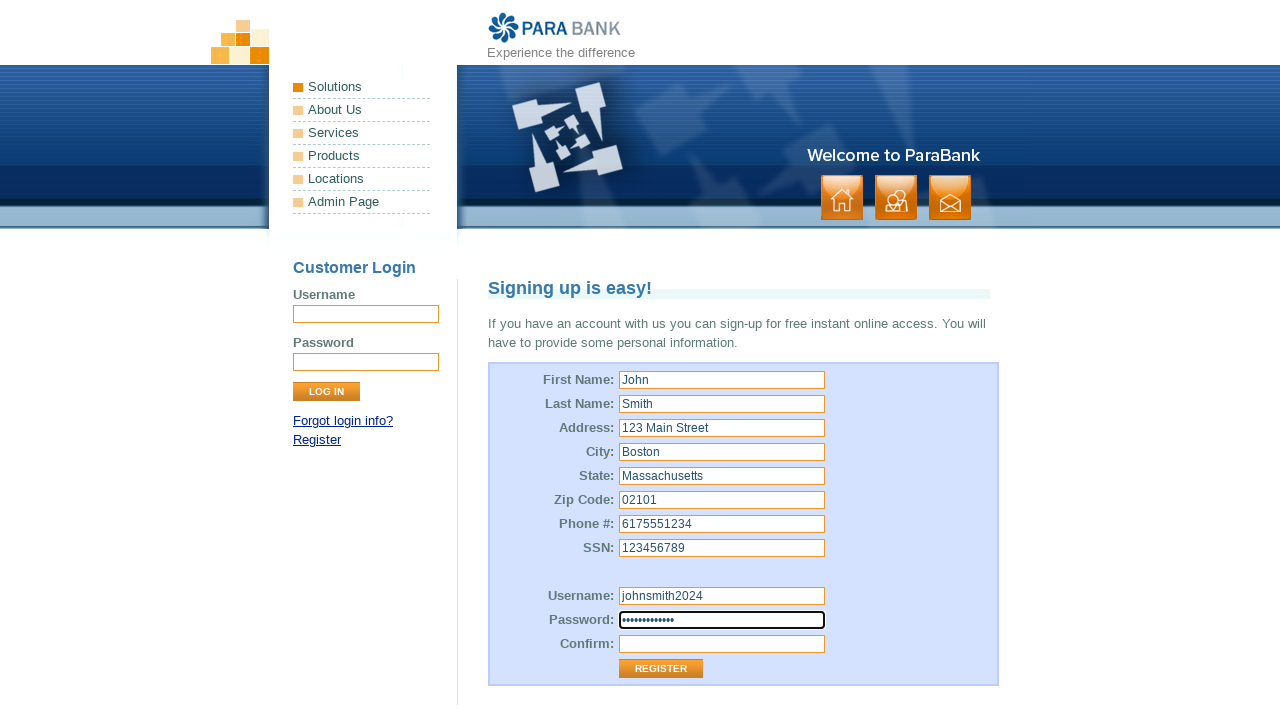

Filled repeated password field with 'SecurePass123' on input[id='repeatedPassword']
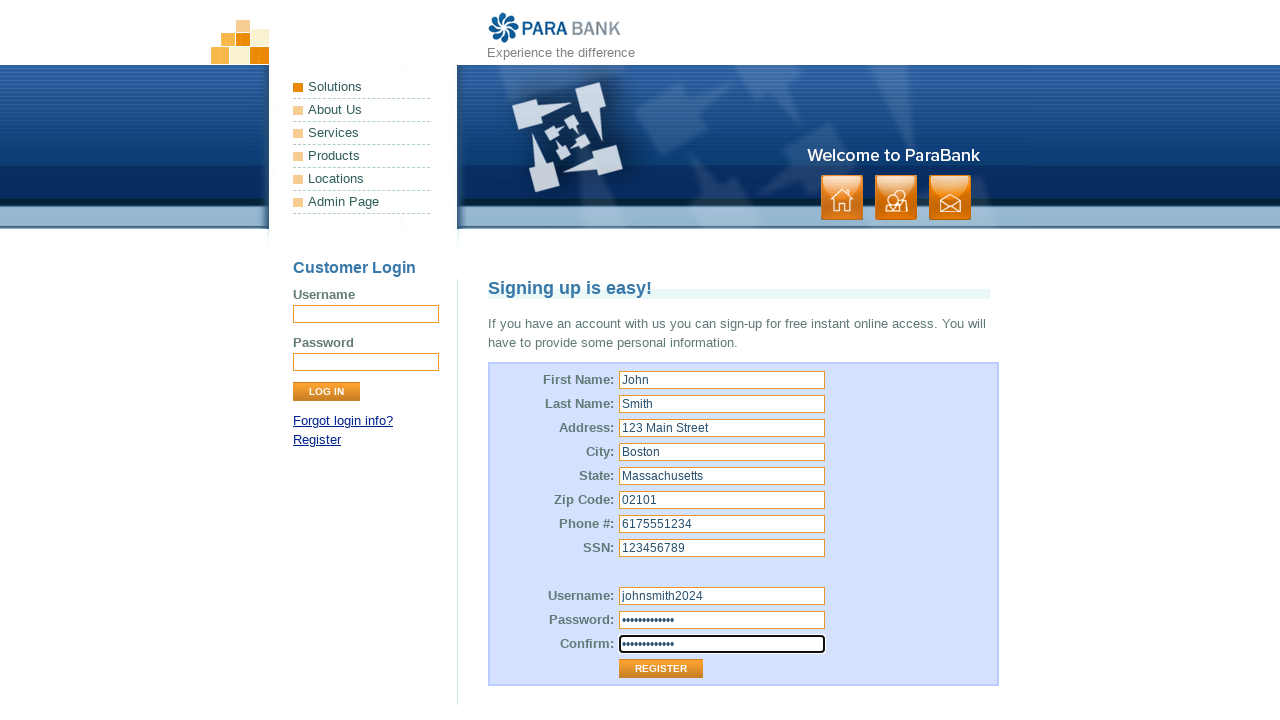

Clicked Register button to submit the registration form at (661, 669) on input[value='Register']
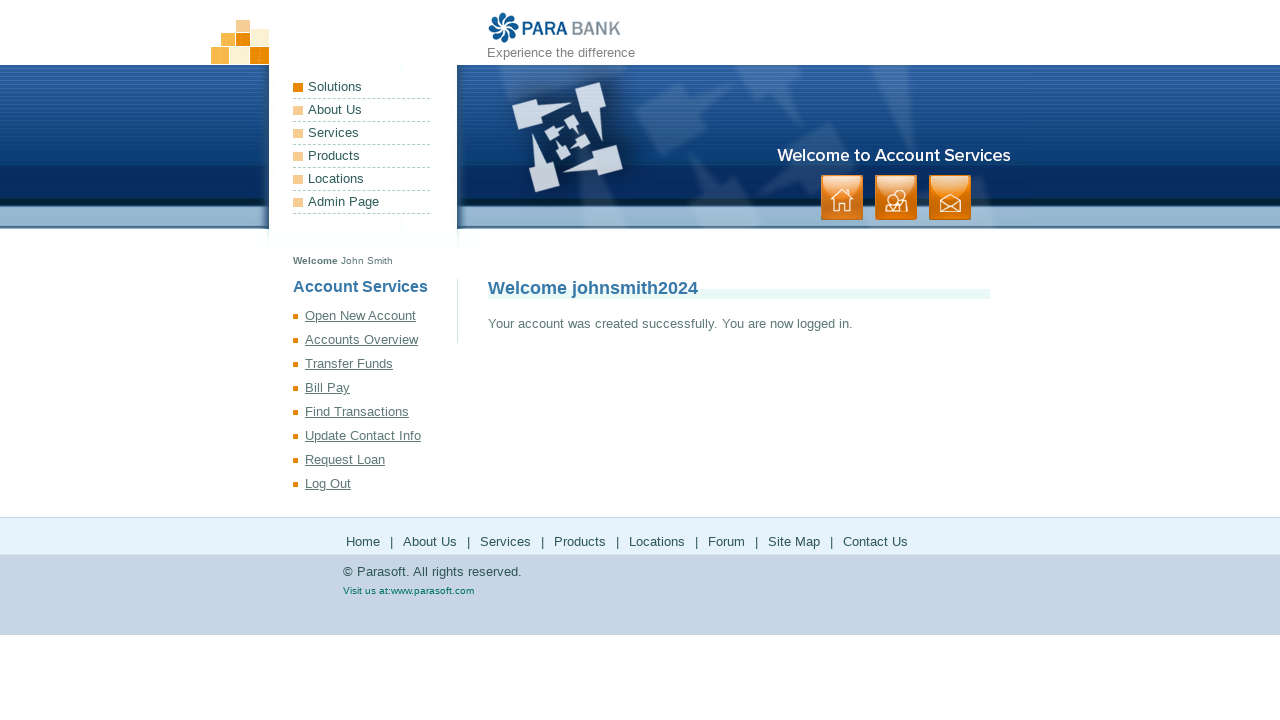

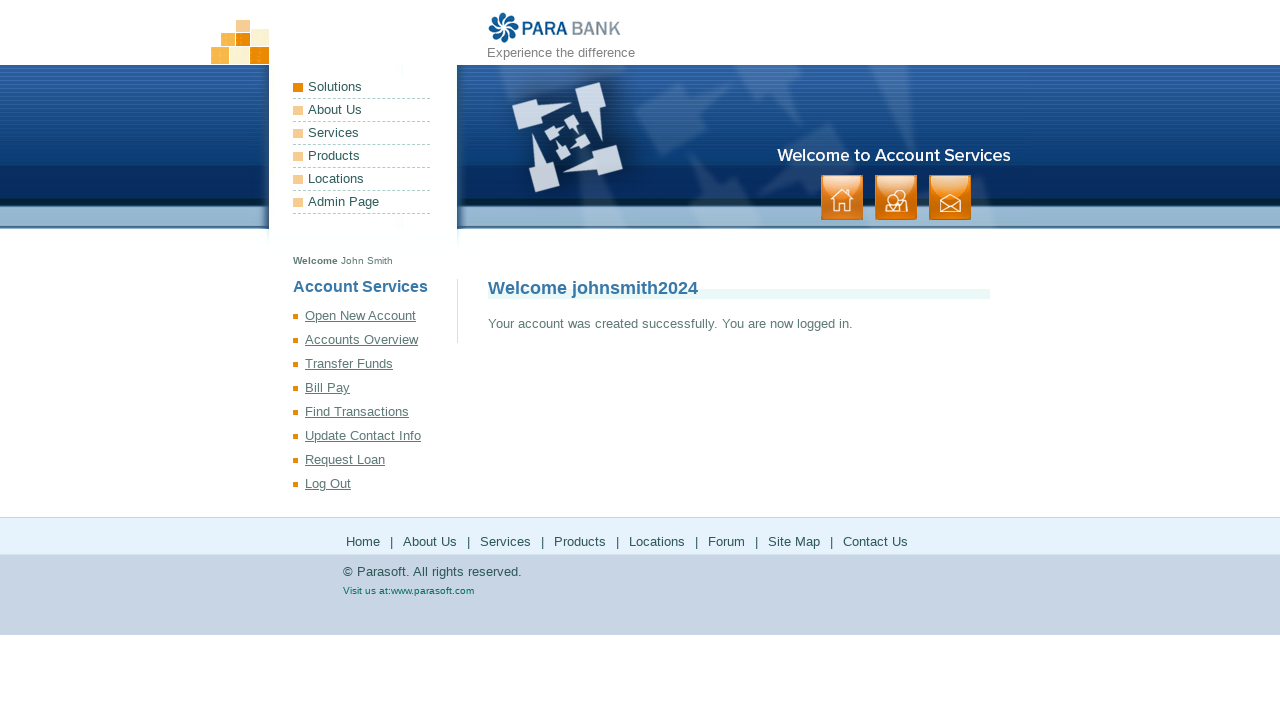